Tests that the Clear completed button displays with correct text after completing an item

Starting URL: https://demo.playwright.dev/todomvc

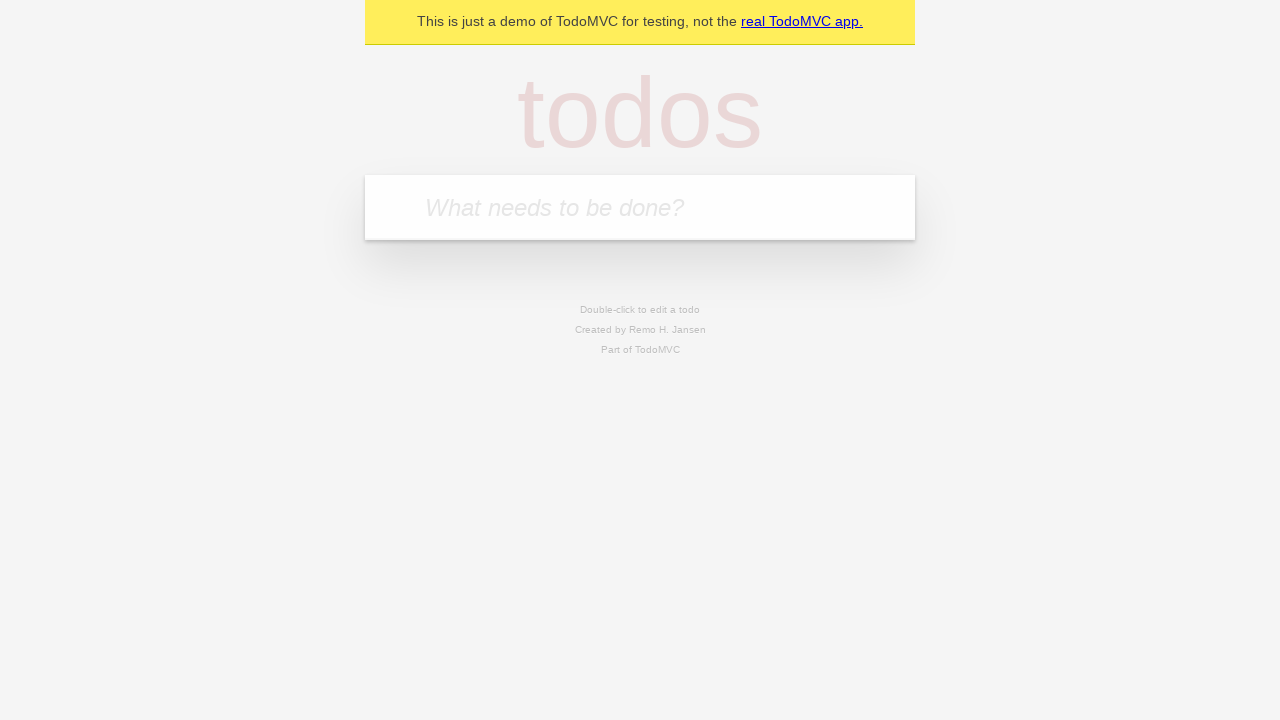

Filled todo input with 'buy some cheese' on internal:attr=[placeholder="What needs to be done?"i]
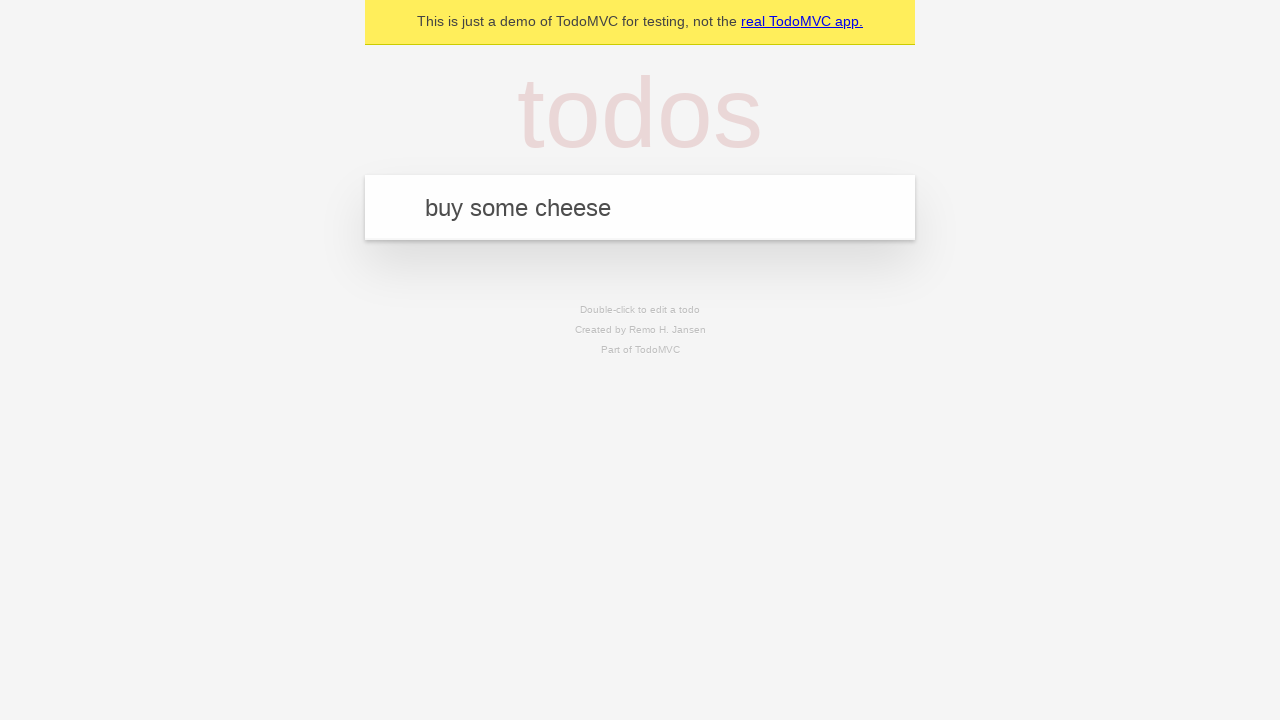

Pressed Enter to add first todo item on internal:attr=[placeholder="What needs to be done?"i]
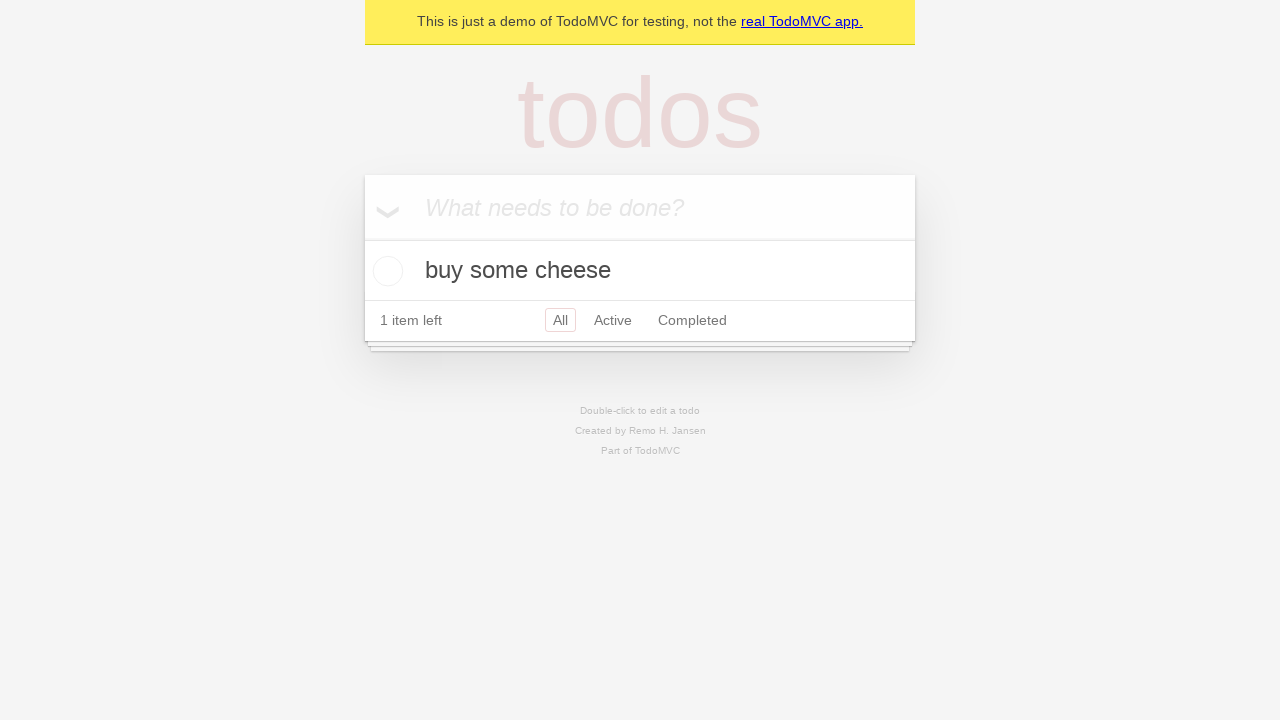

Filled todo input with 'feed the cat' on internal:attr=[placeholder="What needs to be done?"i]
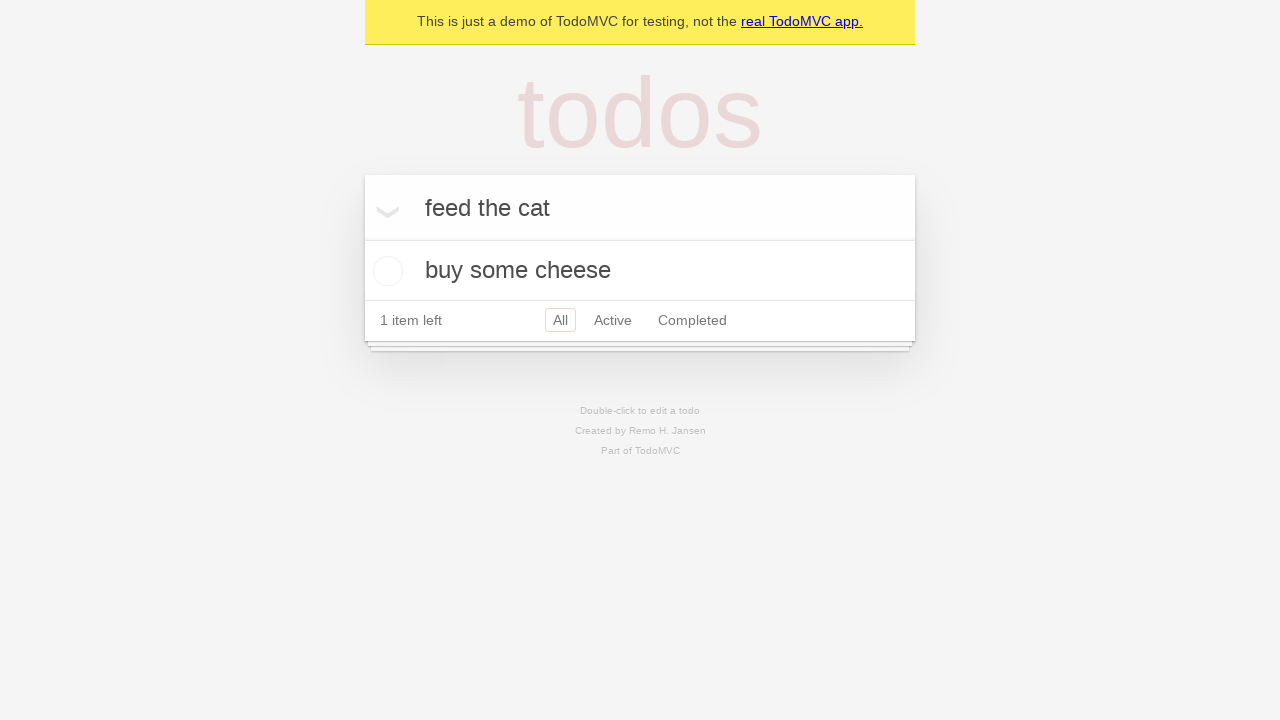

Pressed Enter to add second todo item on internal:attr=[placeholder="What needs to be done?"i]
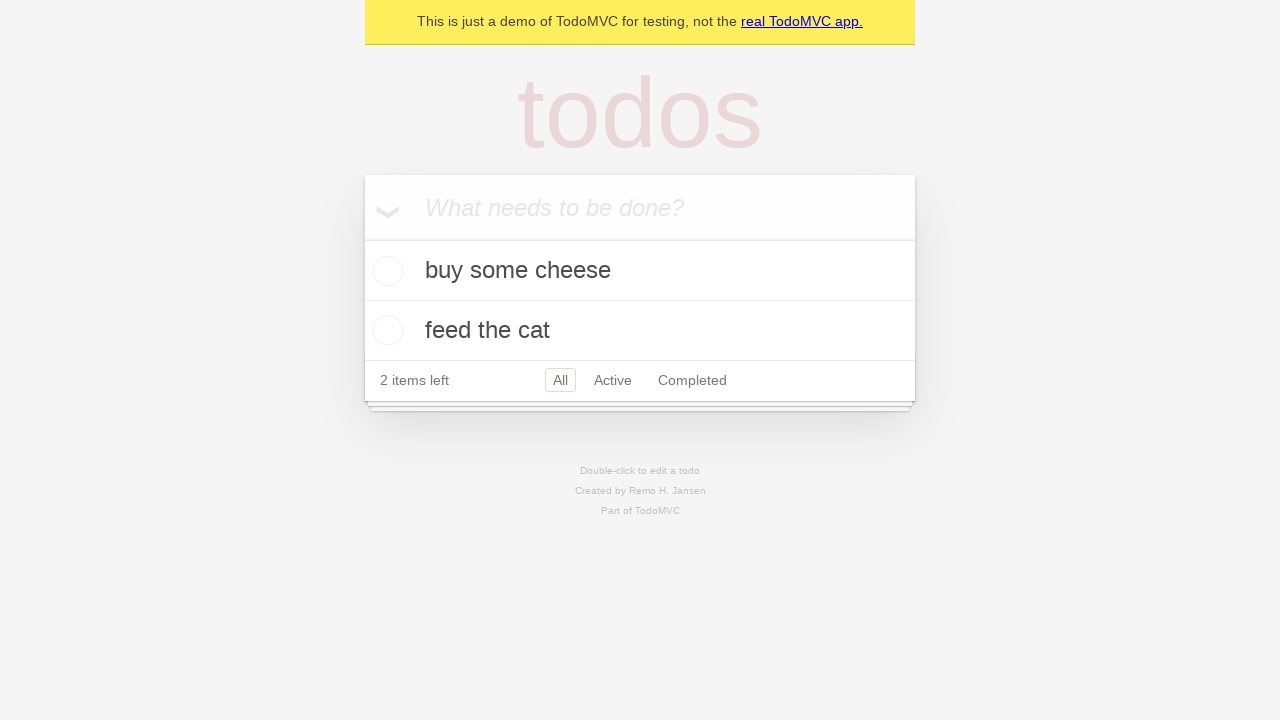

Filled todo input with 'book a doctors appointment' on internal:attr=[placeholder="What needs to be done?"i]
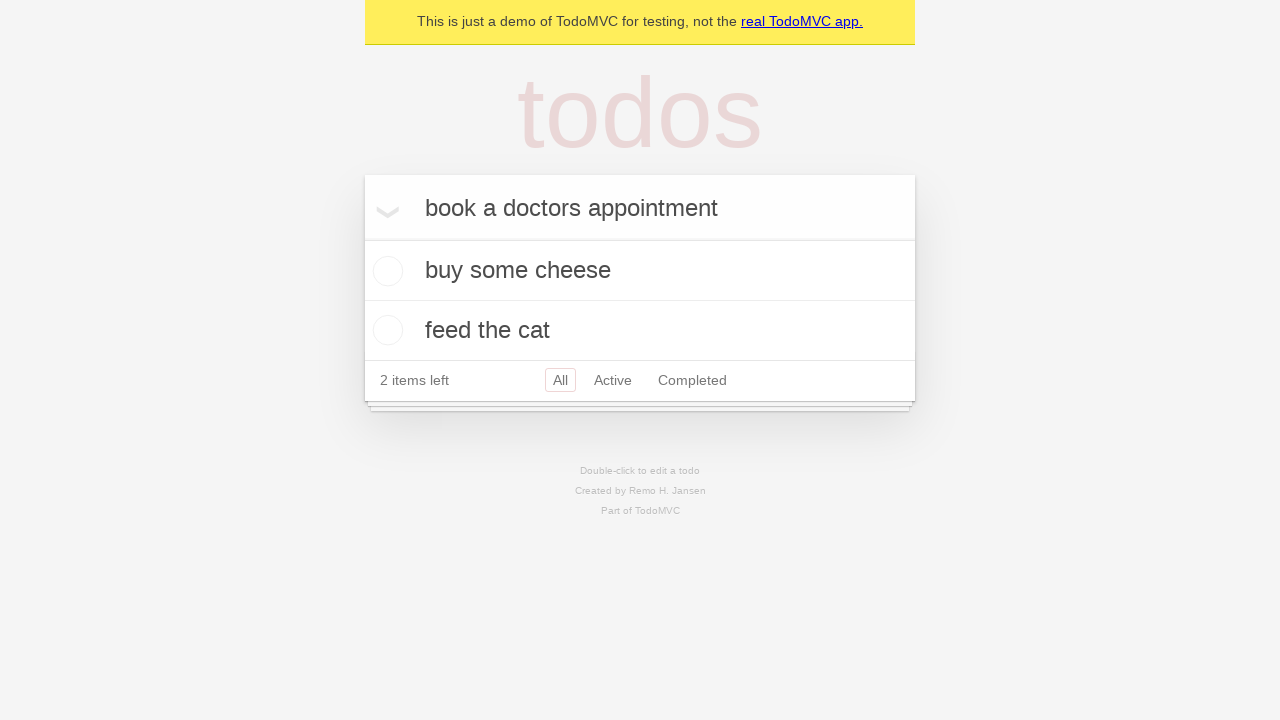

Pressed Enter to add third todo item on internal:attr=[placeholder="What needs to be done?"i]
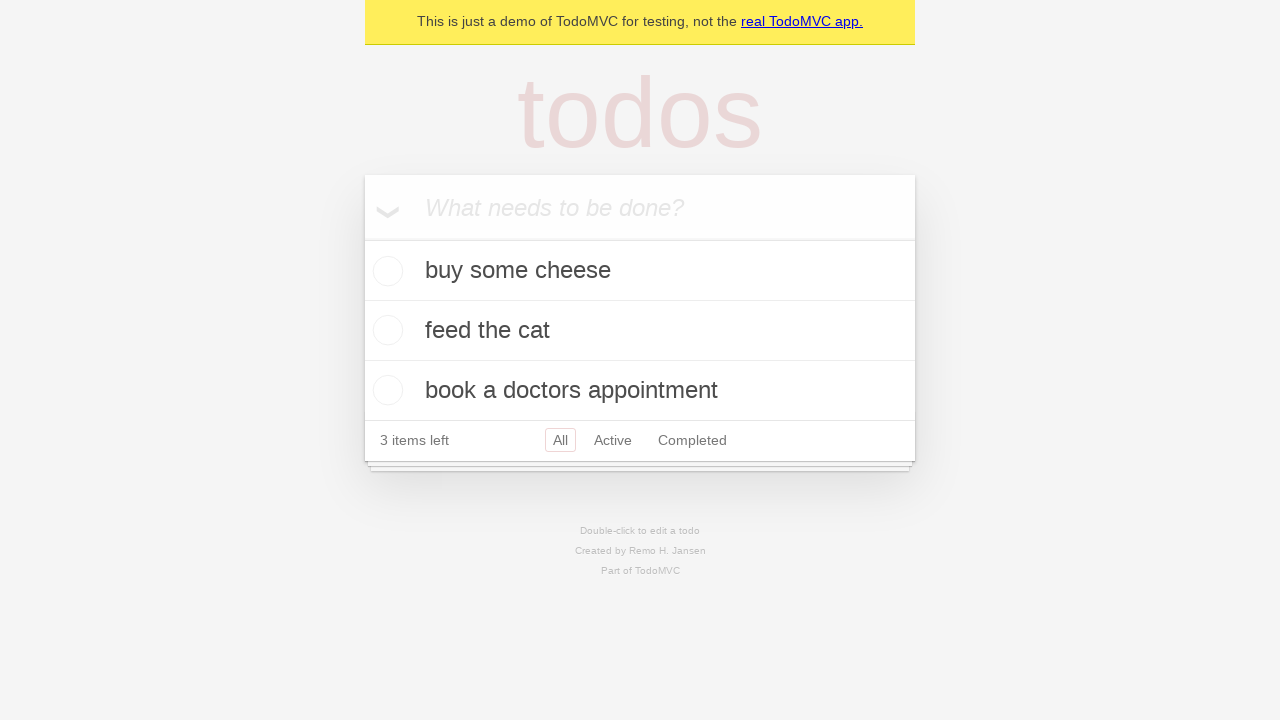

Checked the first todo item as completed at (385, 271) on .todo-list li .toggle >> nth=0
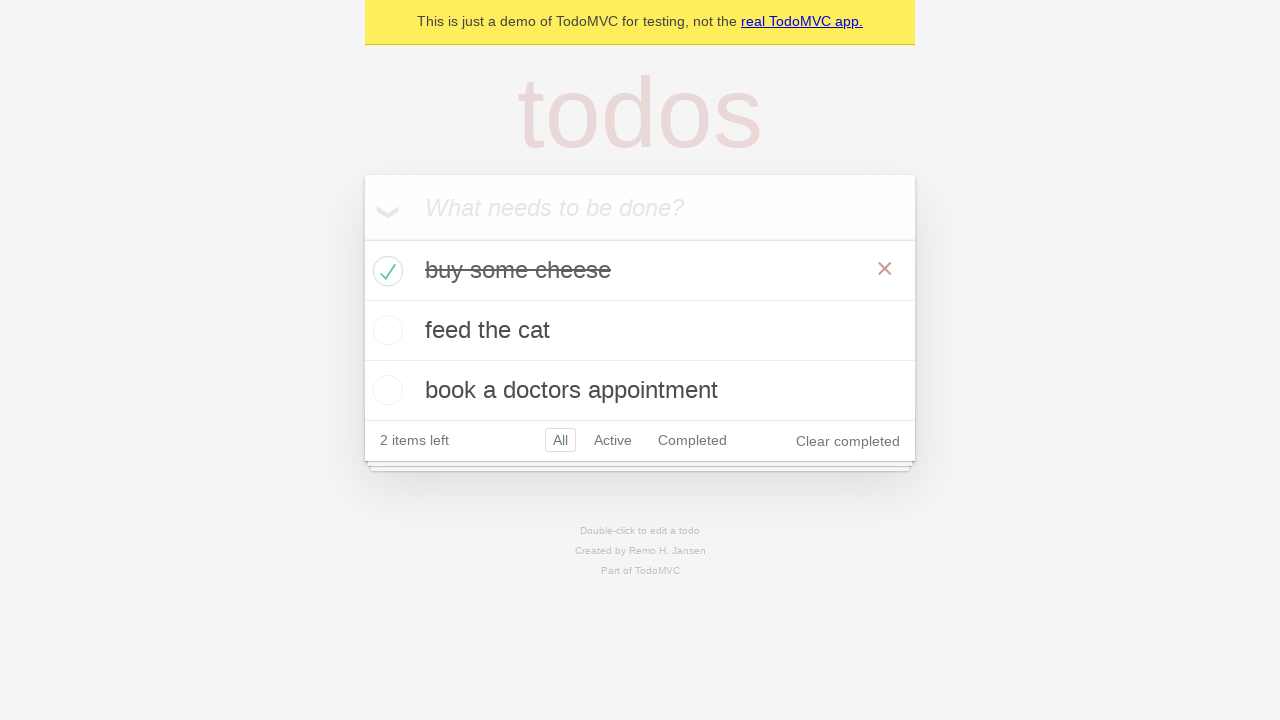

Clear completed button appeared and is visible
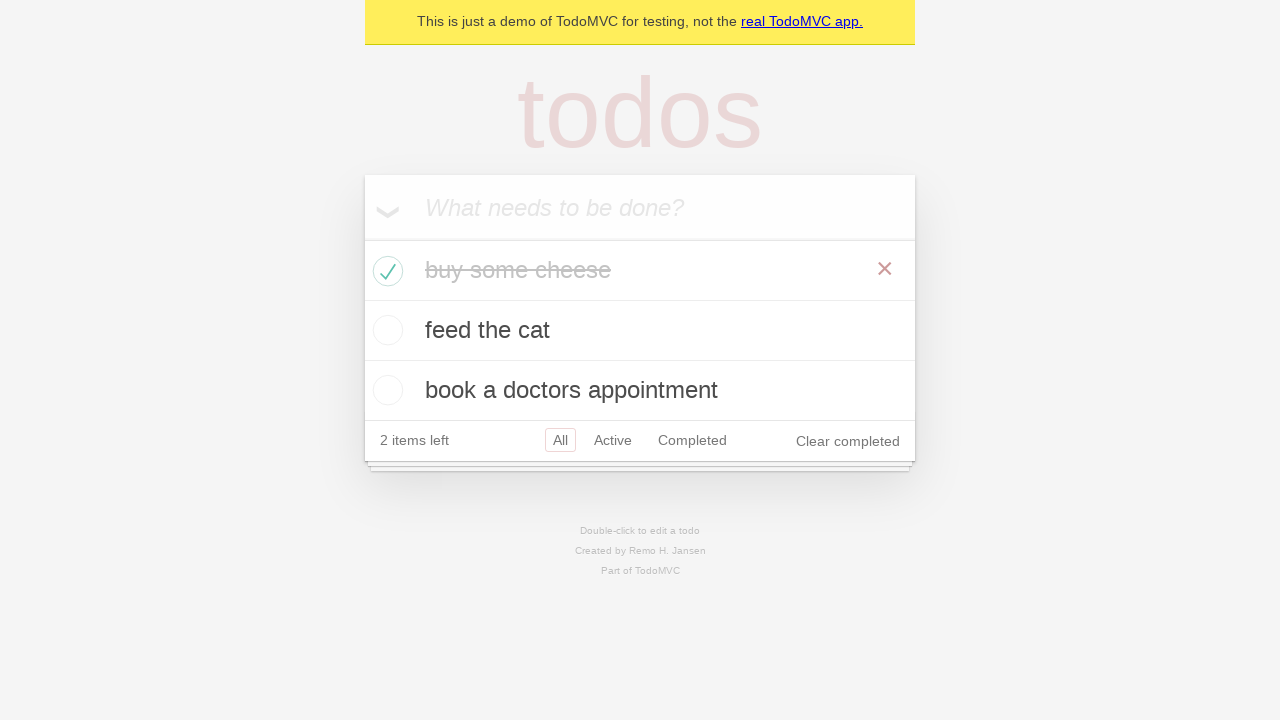

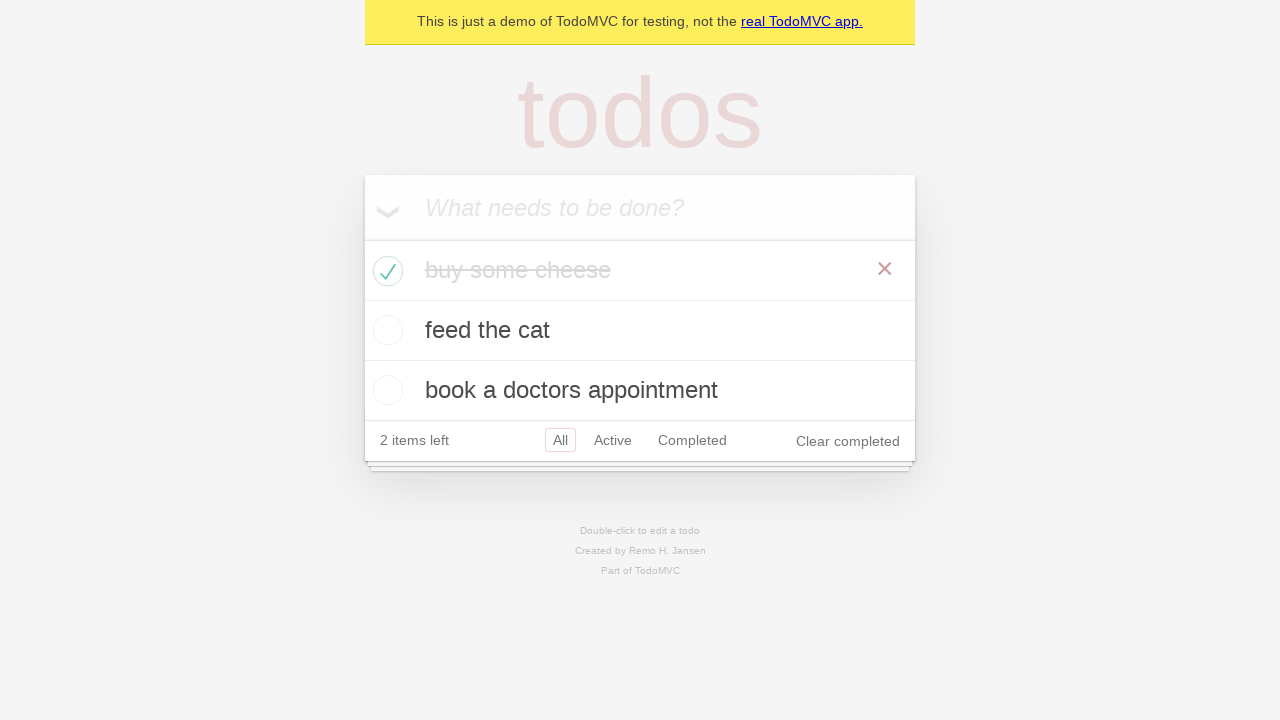